Tests calculator subtraction functionality by selecting minus operation, entering two numbers, and calculating the result

Starting URL: https://testpages.herokuapp.com/styled/calculator

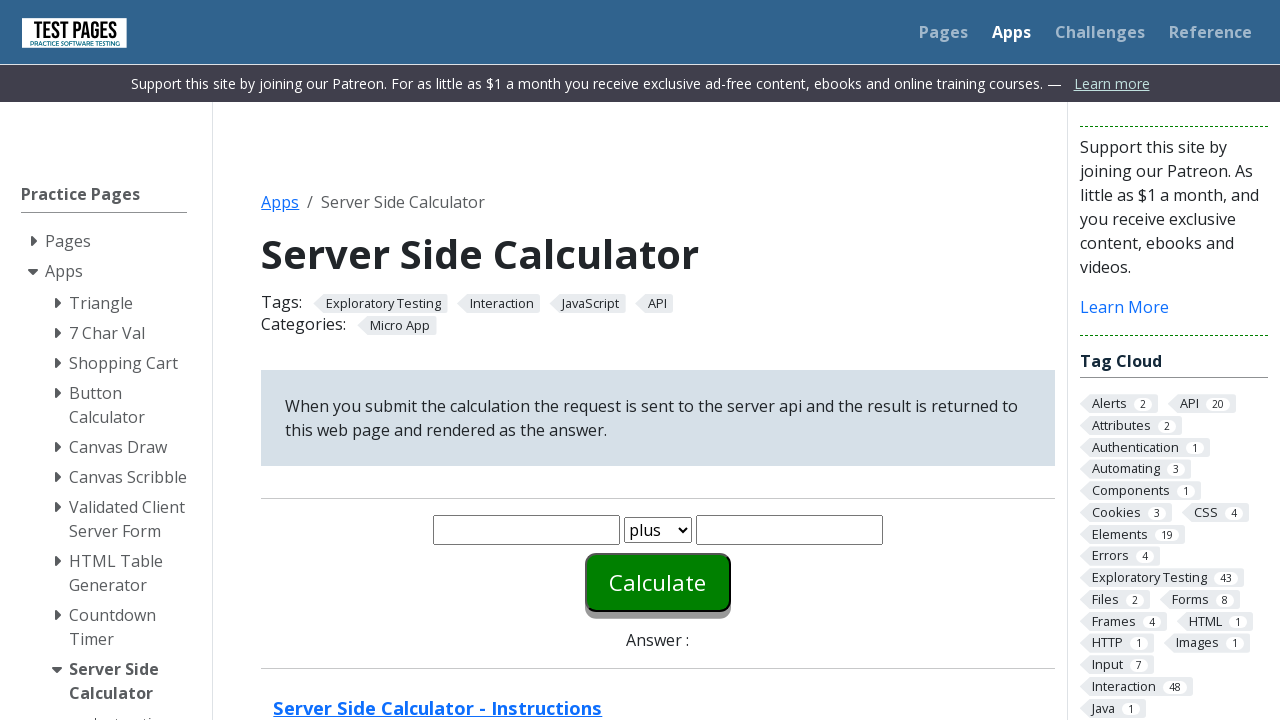

Selected minus operation from function dropdown on #function
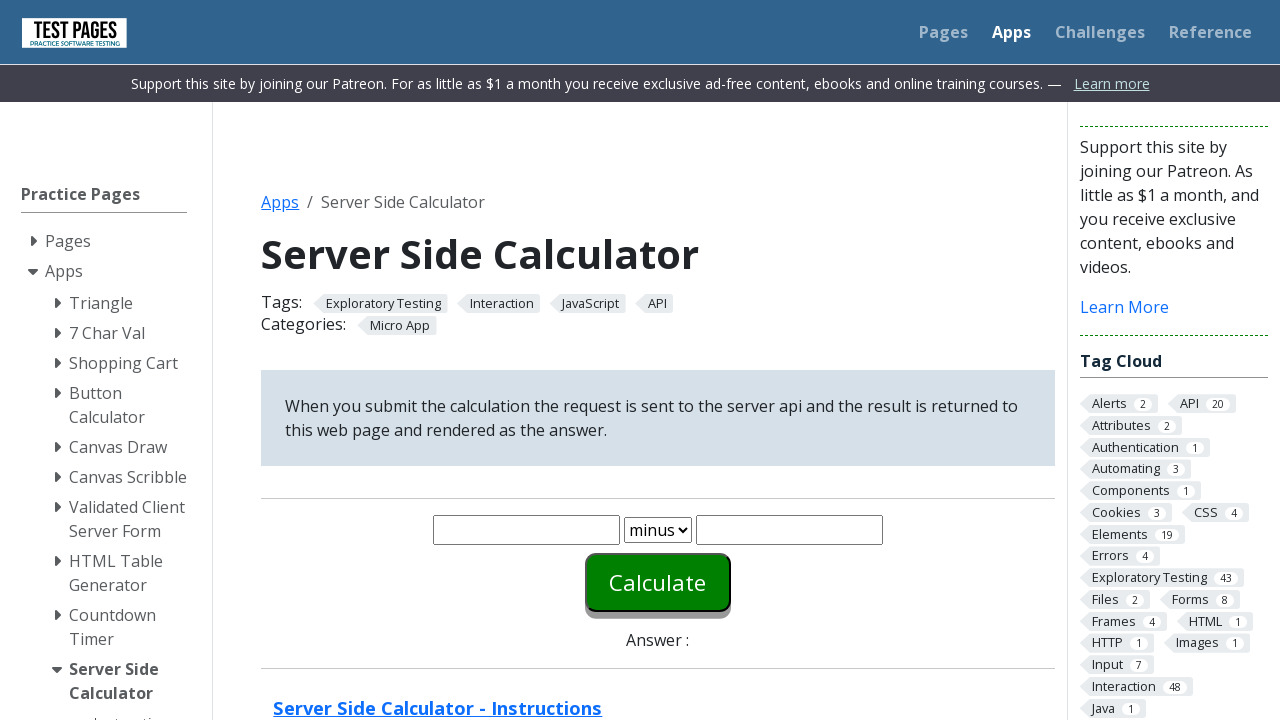

Entered first number: 5 on #number1
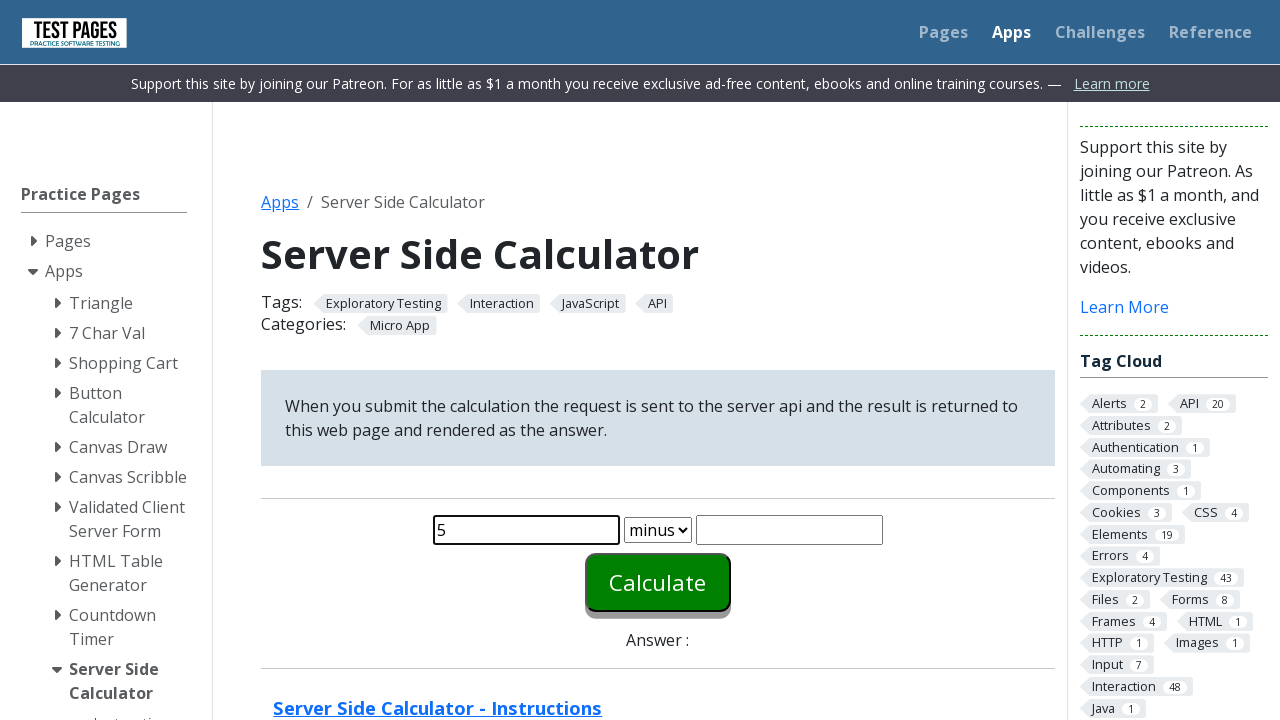

Entered second number: 8 on #number2
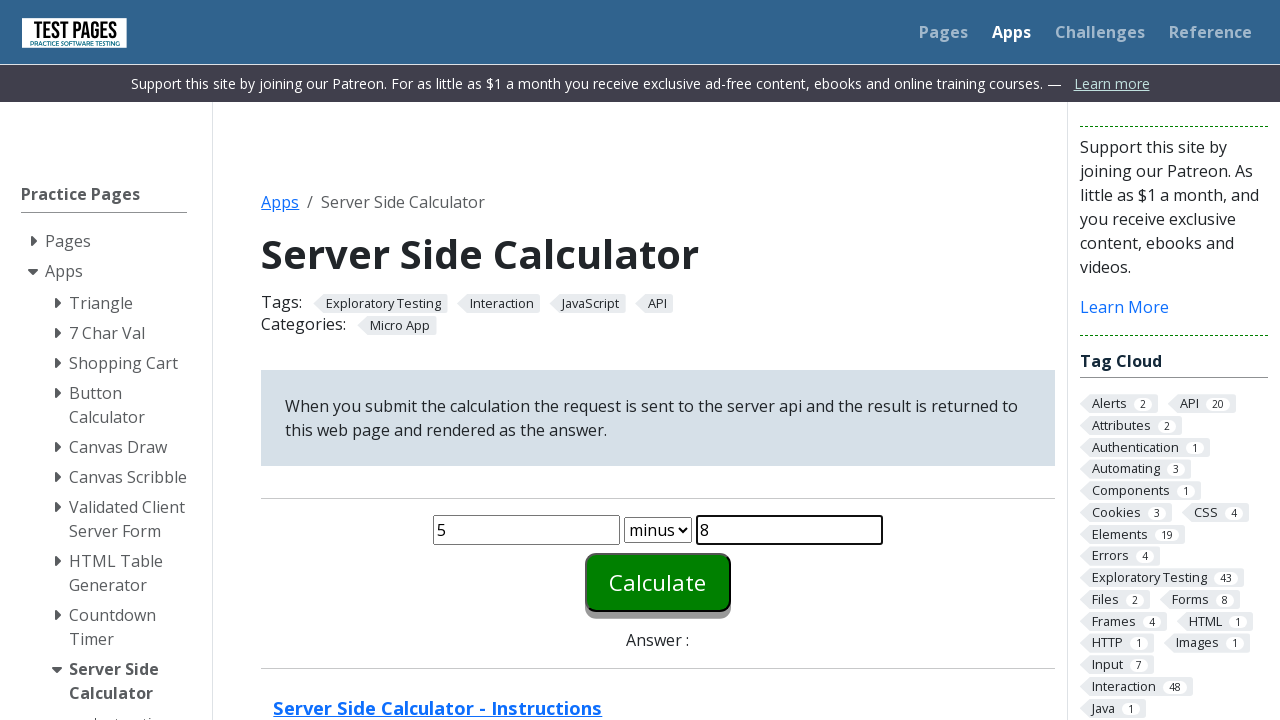

Clicked calculate button to compute 5 - 8 at (658, 582) on #calculate
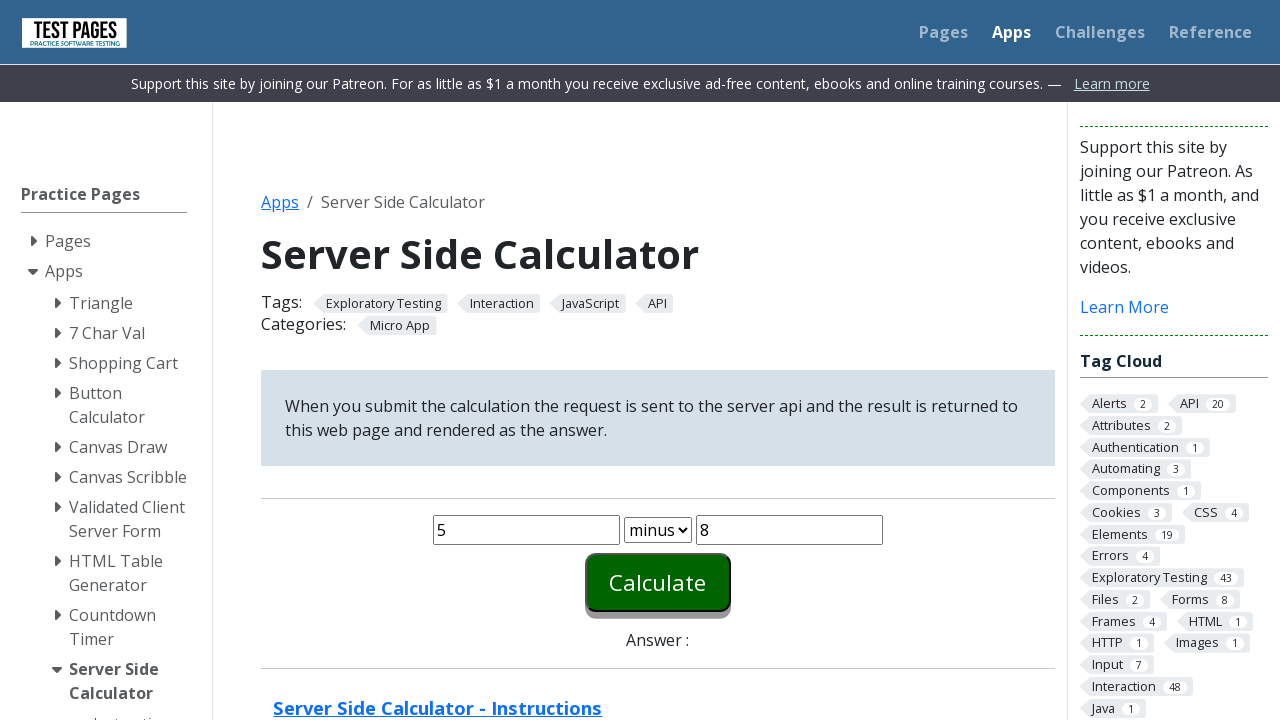

Calculator result answer element appeared
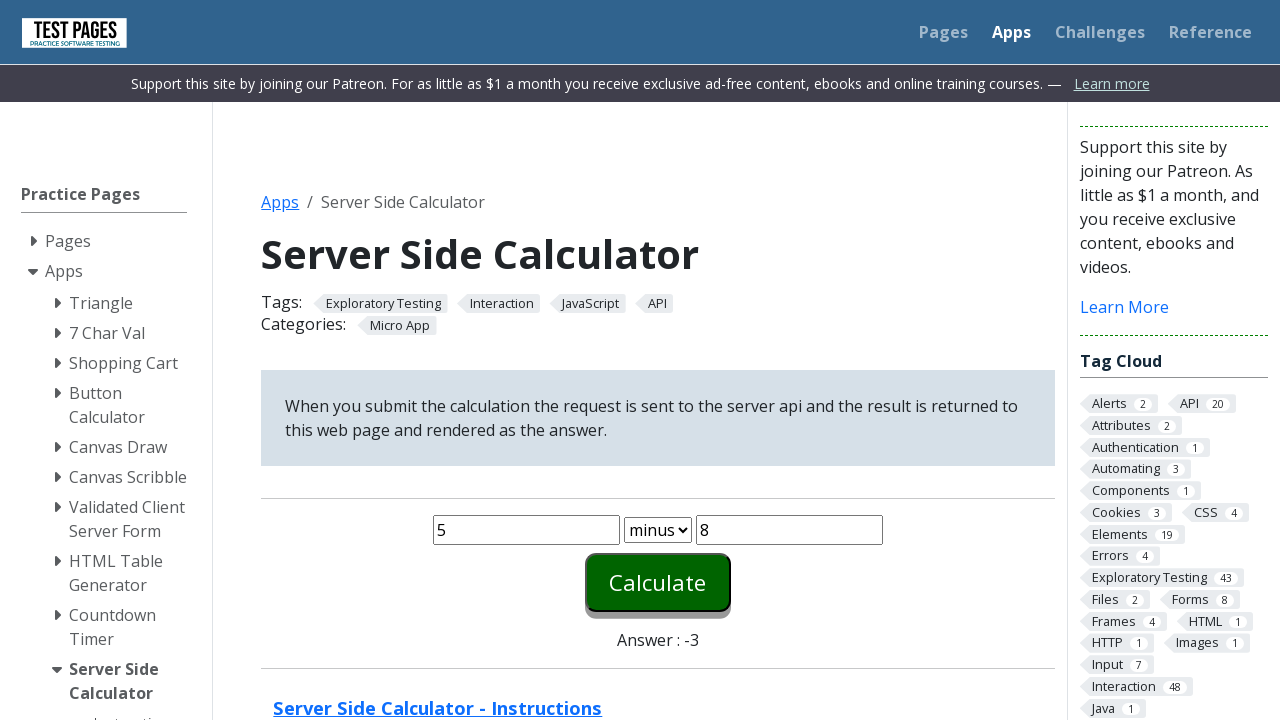

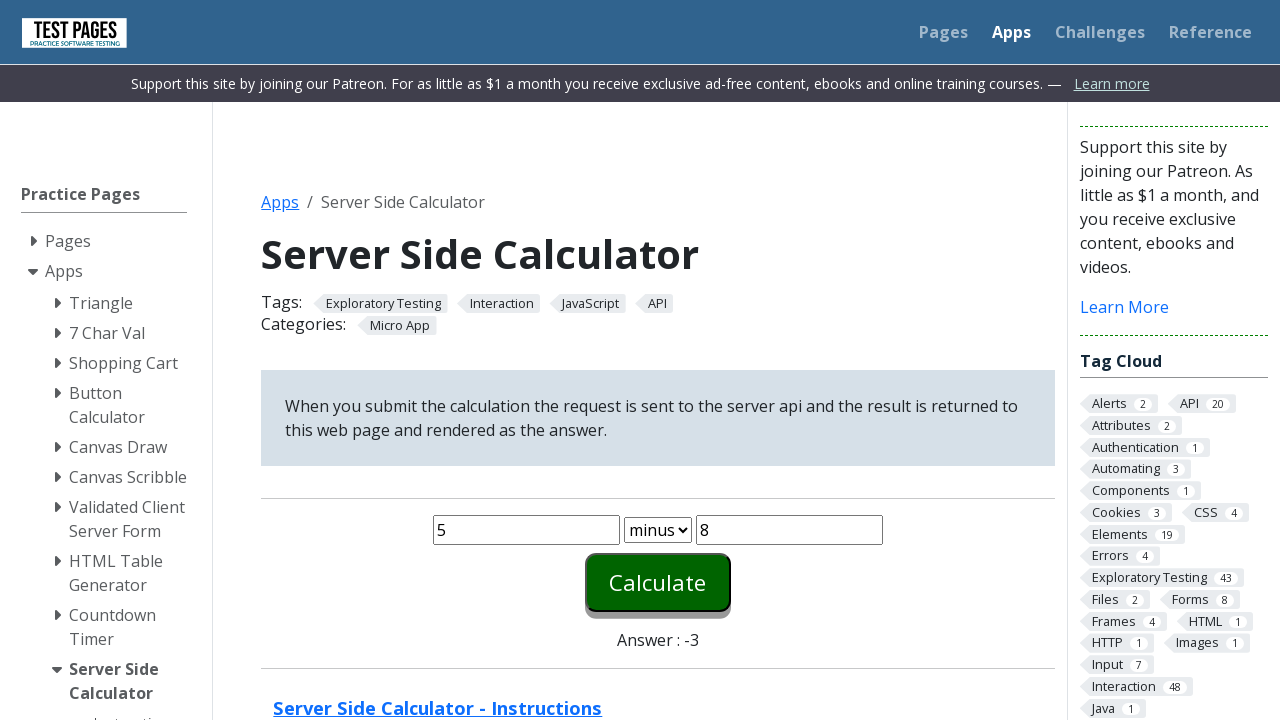